Tests input field by entering a random number value

Starting URL: https://the-internet.herokuapp.com/

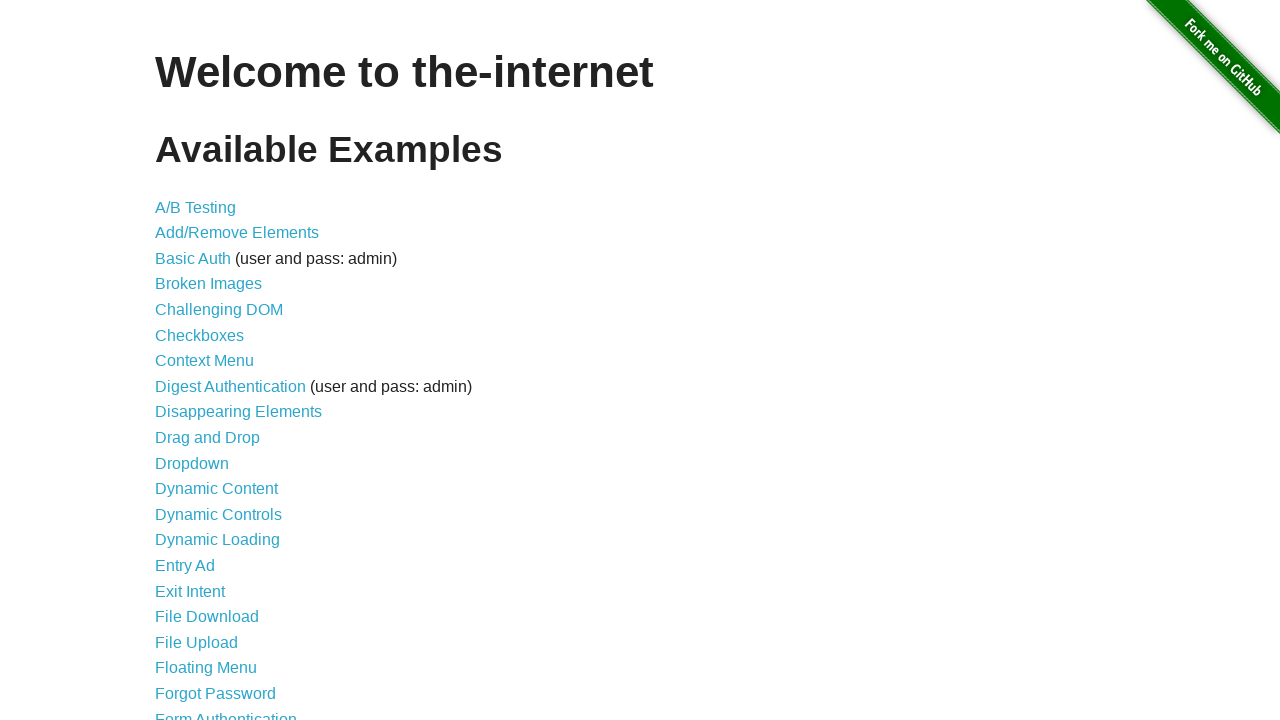

Clicked on the inputs link to navigate to /inputs at (176, 361) on xpath=//a[@href='/inputs']
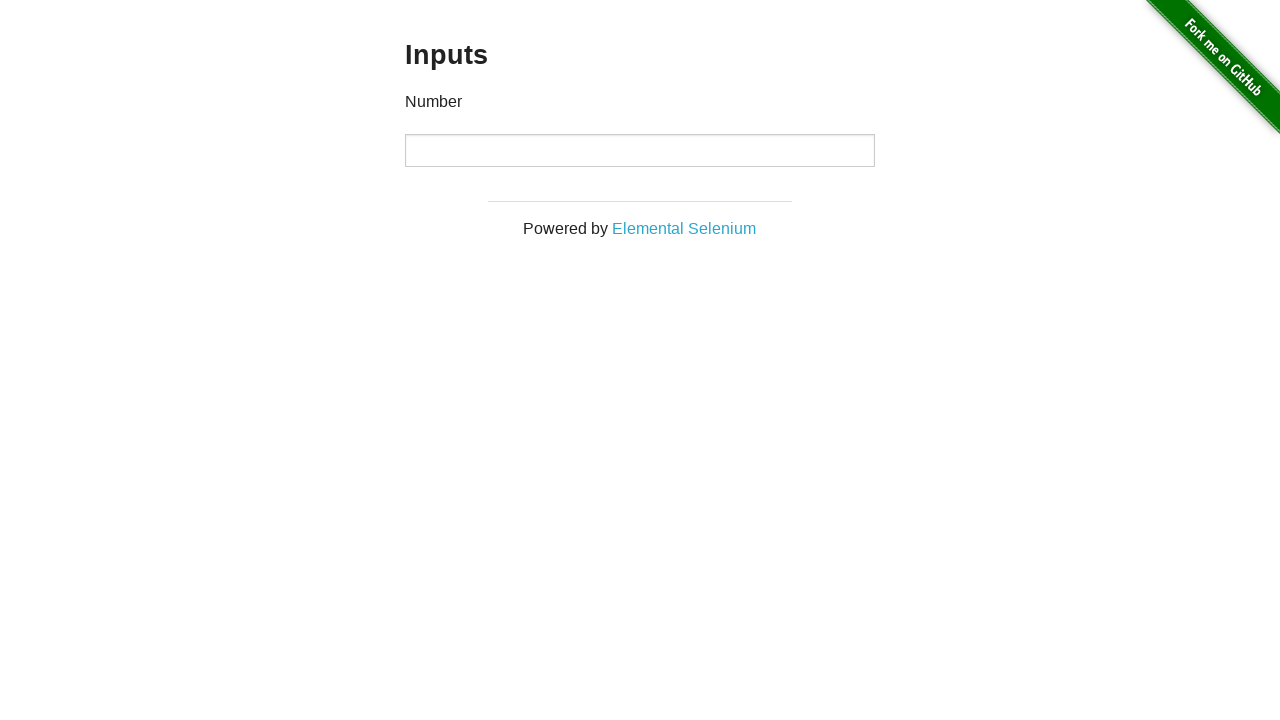

Entered random number 4827 into the input field on //input
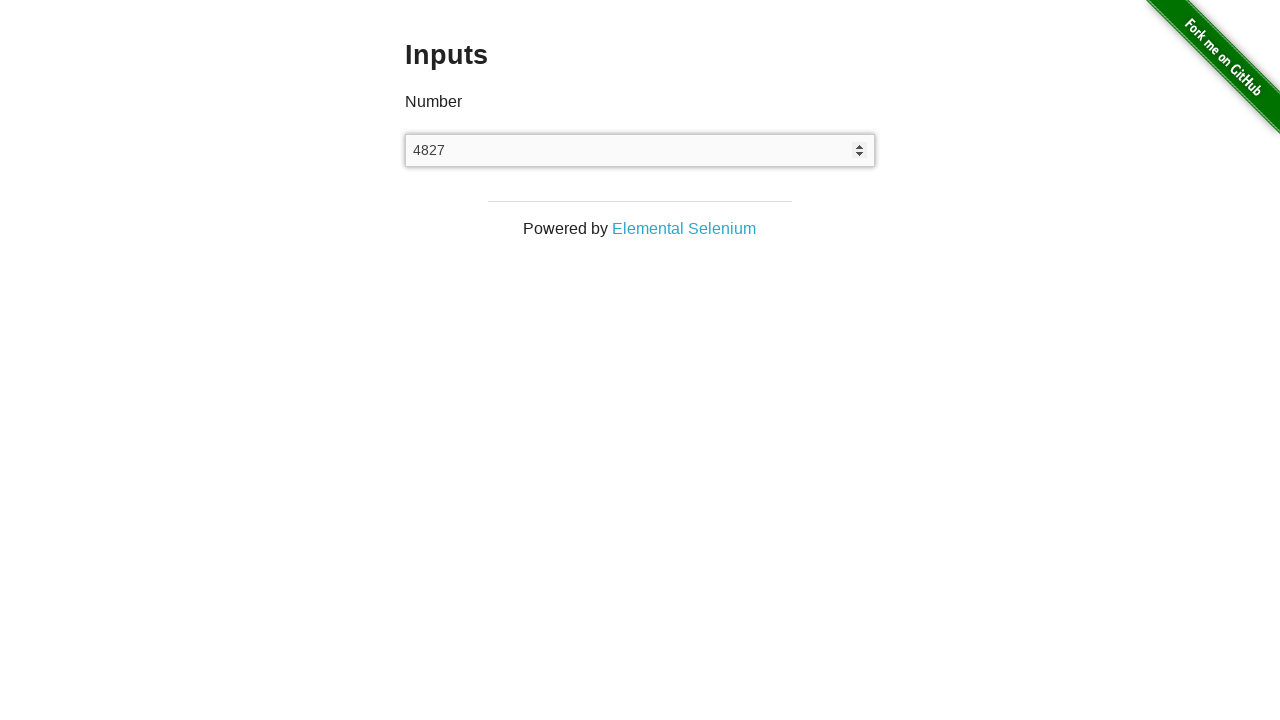

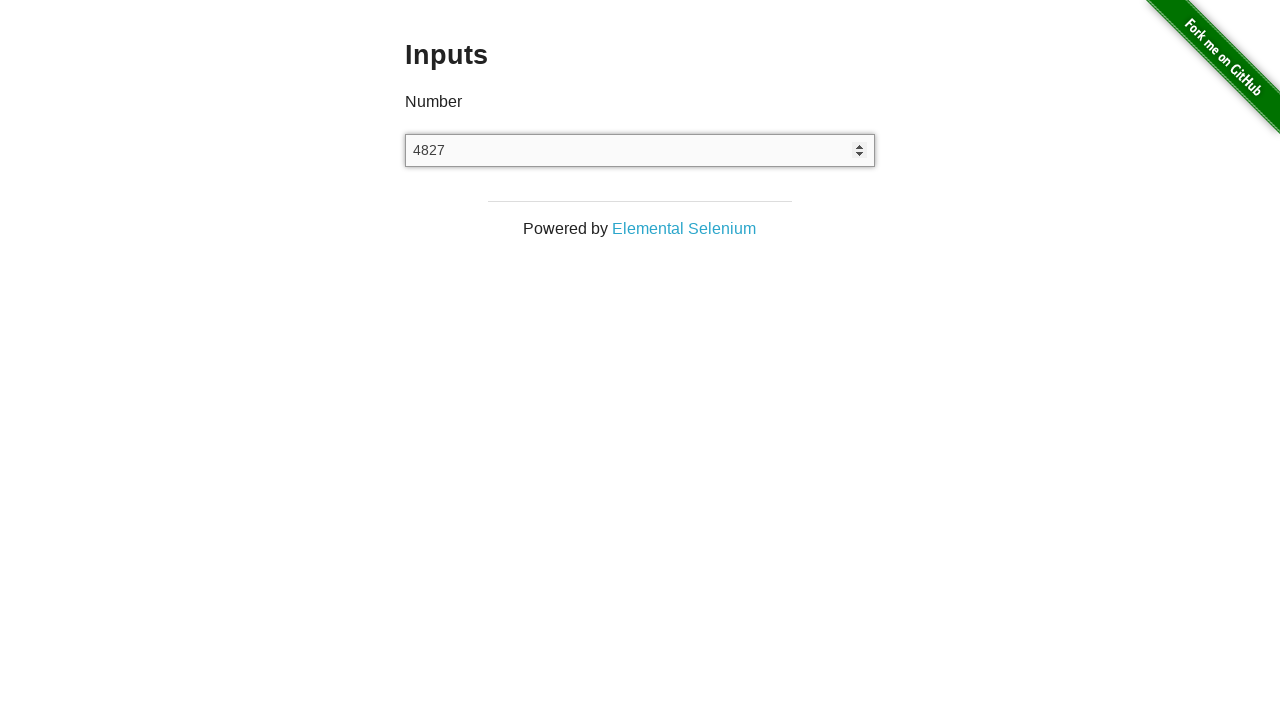